Tests a math quiz form by reading two numbers from the page, calculating their sum, selecting the answer from a dropdown, and submitting the form

Starting URL: http://suninjuly.github.io/selects1.html

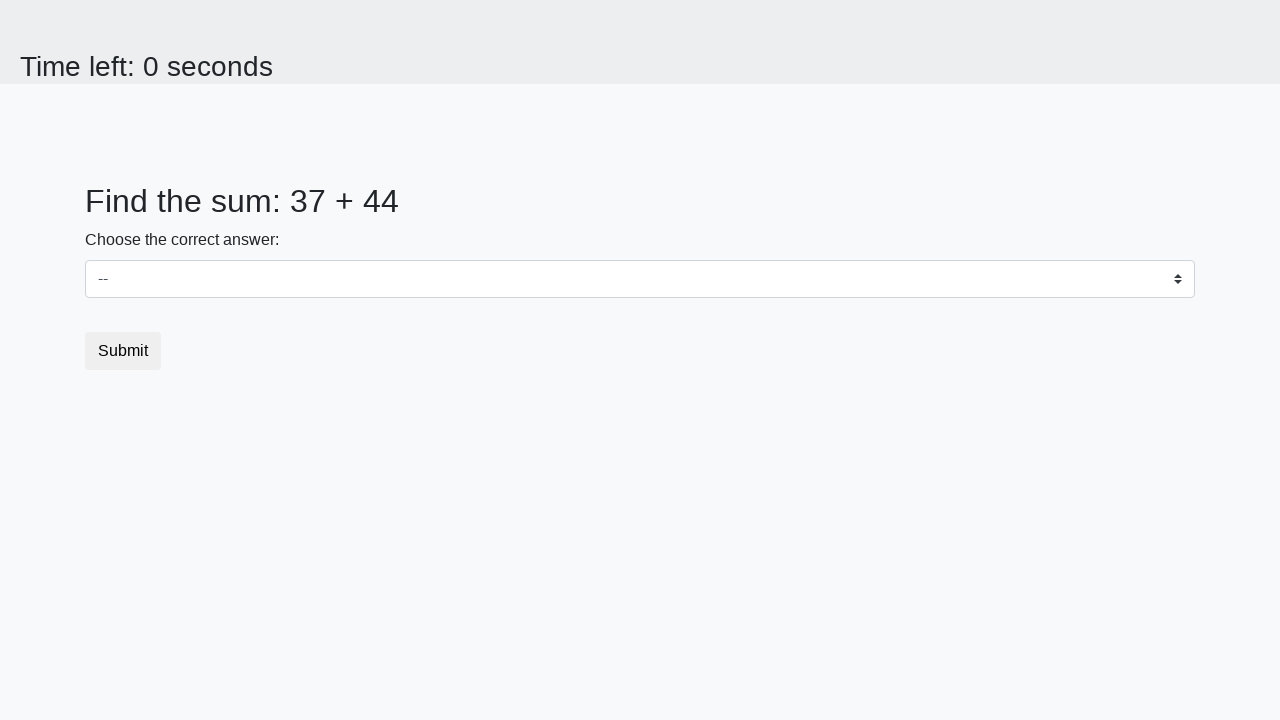

Retrieved first number from page
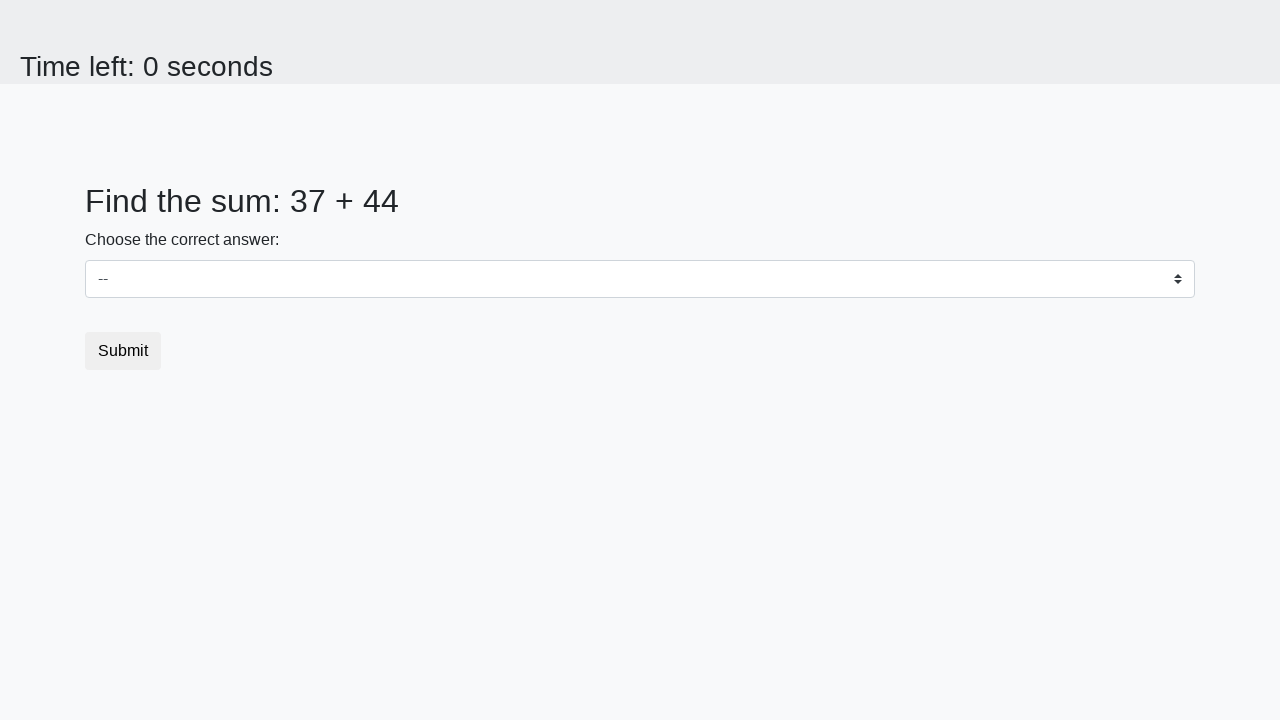

Retrieved second number from page
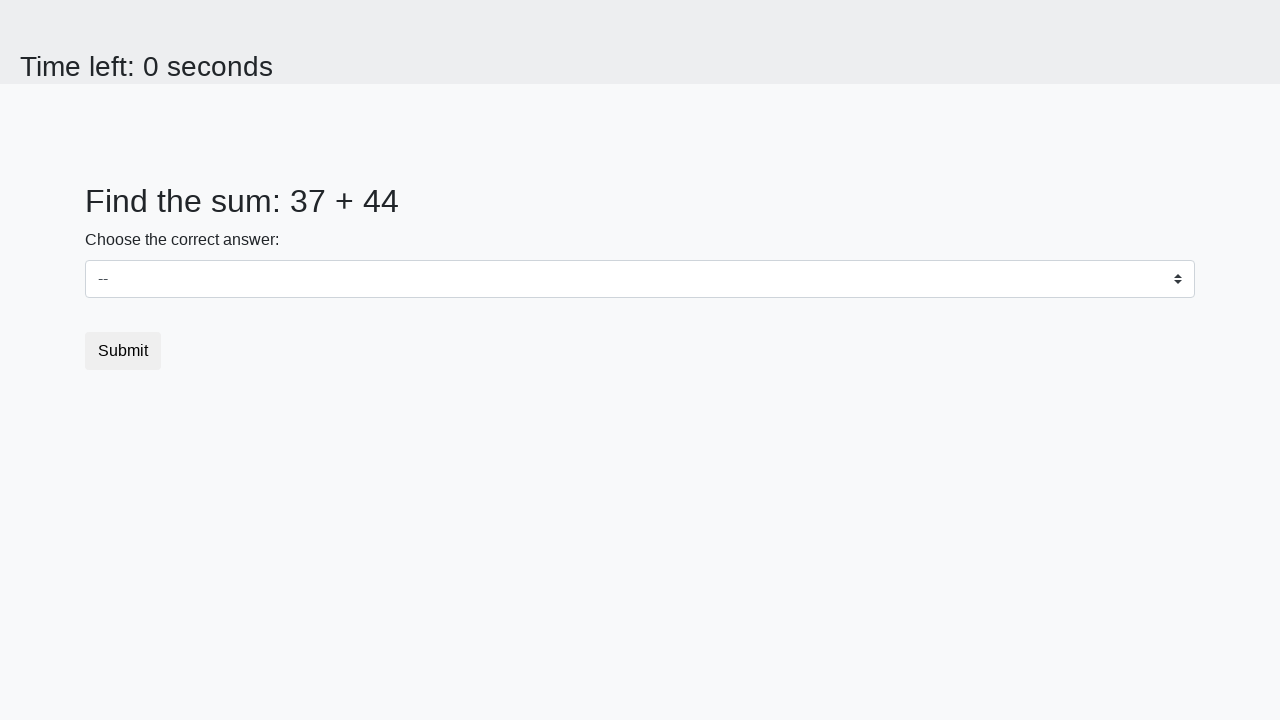

Calculated sum: 37 + 44 = 81
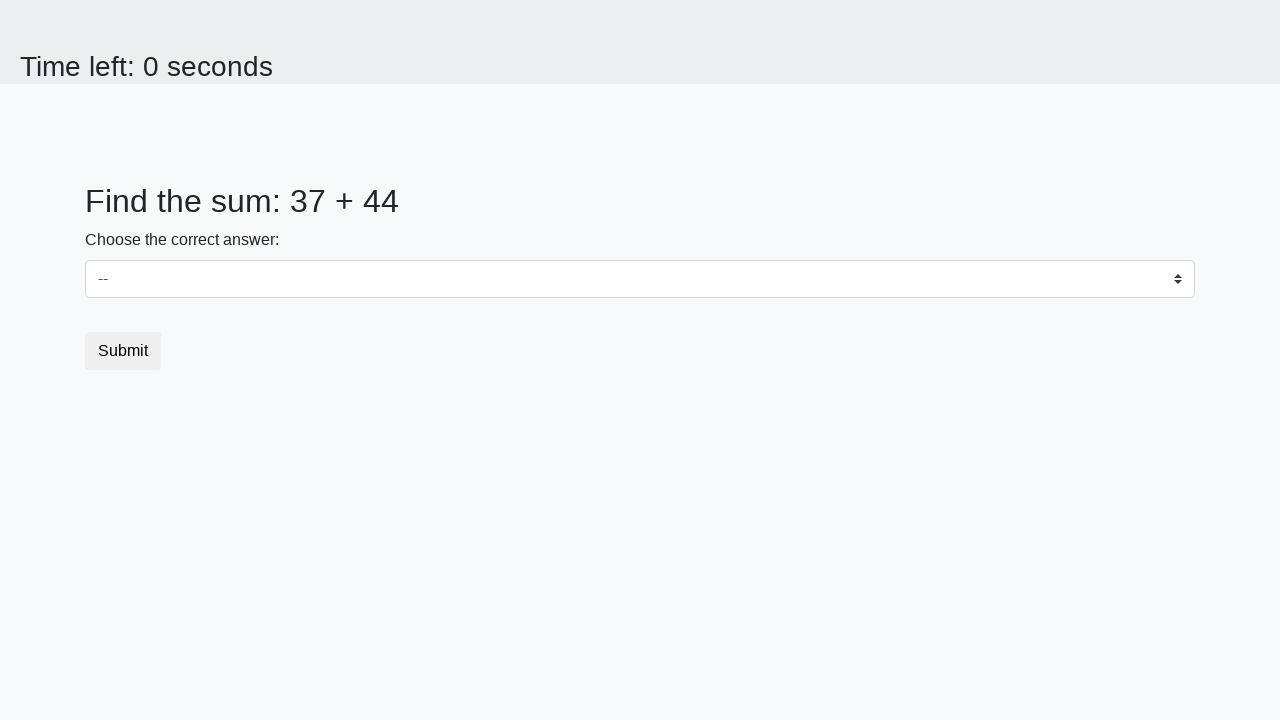

Selected answer '81' from dropdown on #dropdown
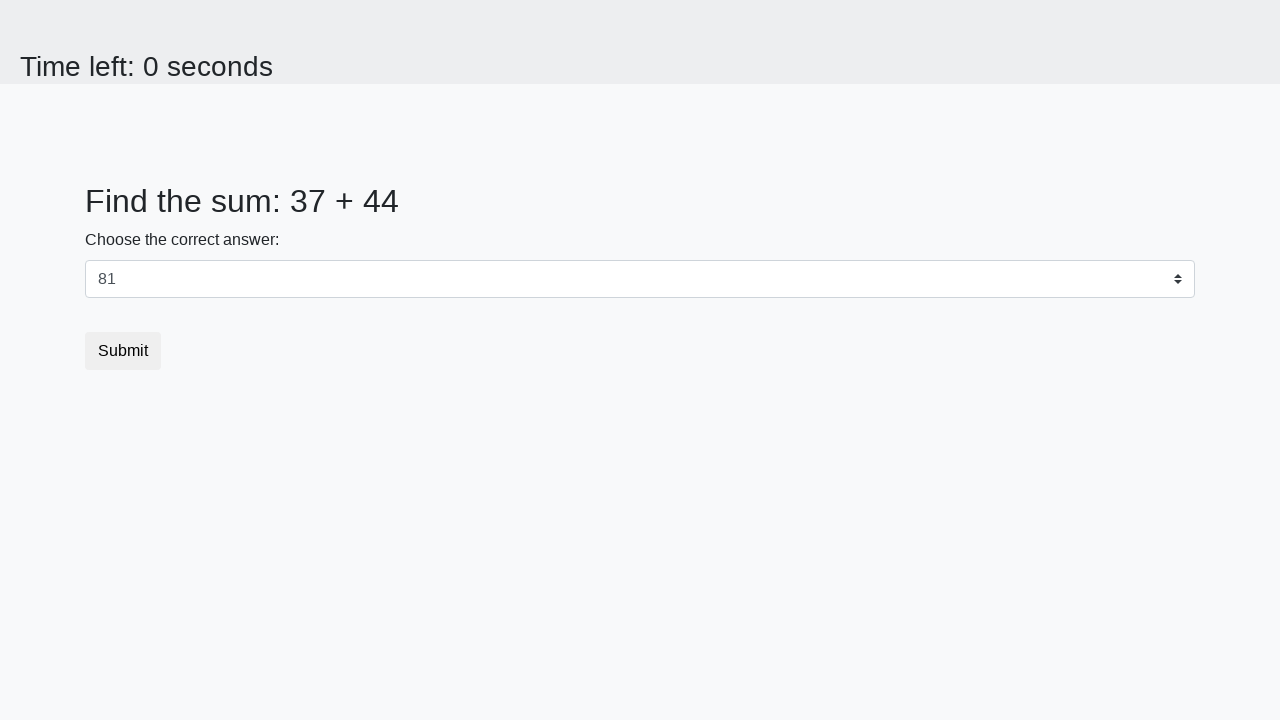

Clicked submit button at (123, 351) on button
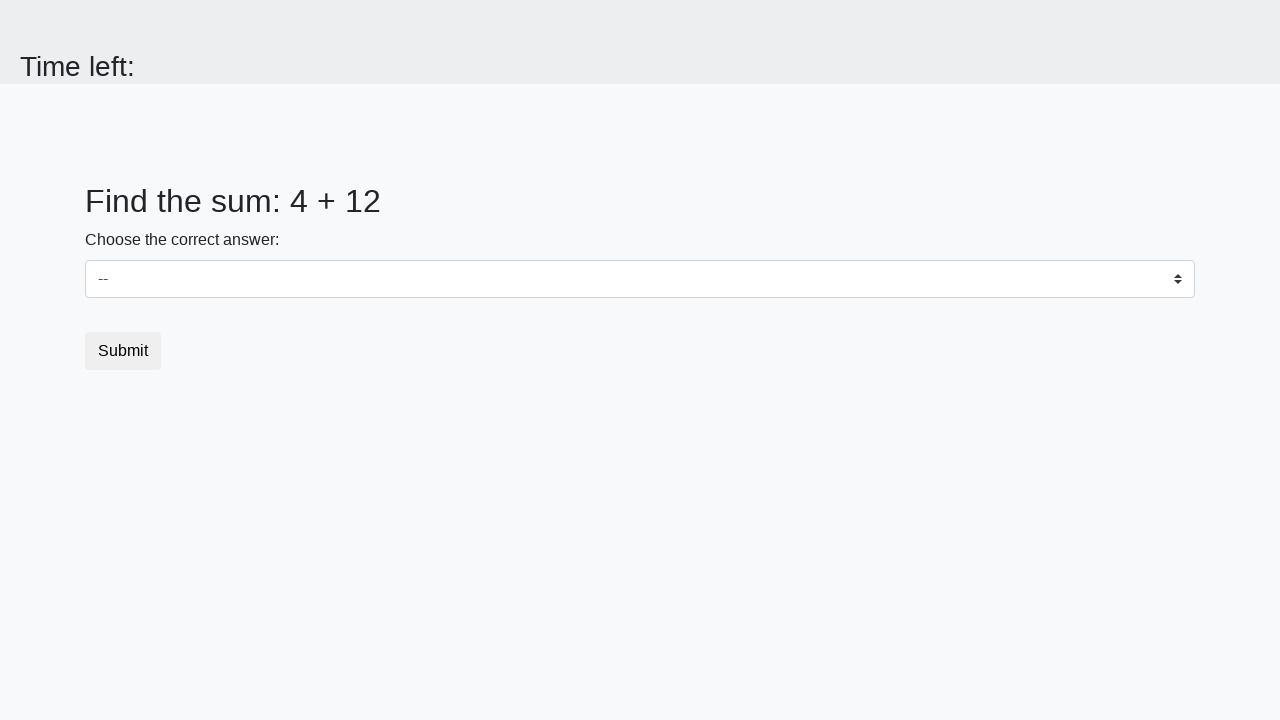

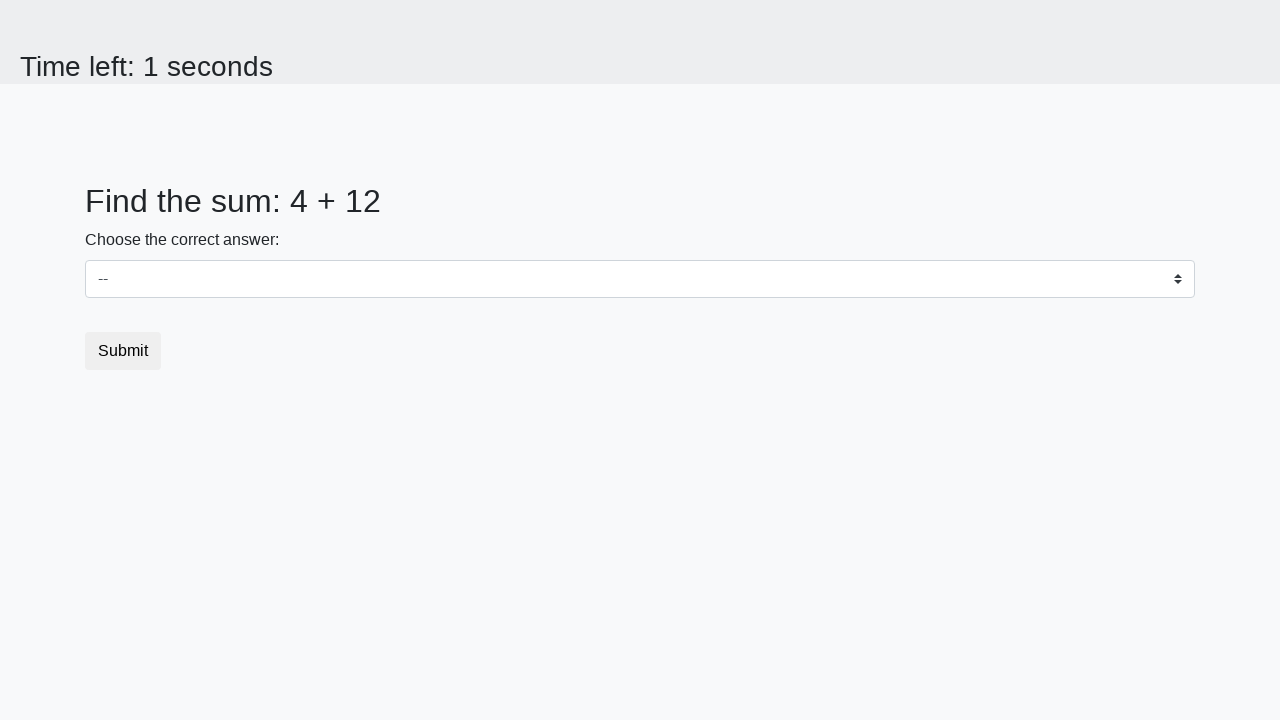